Tests pagination functionality on a book catalog website by repeatedly clicking the "next" button to navigate through multiple pages of book listings.

Starting URL: http://books.toscrape.com

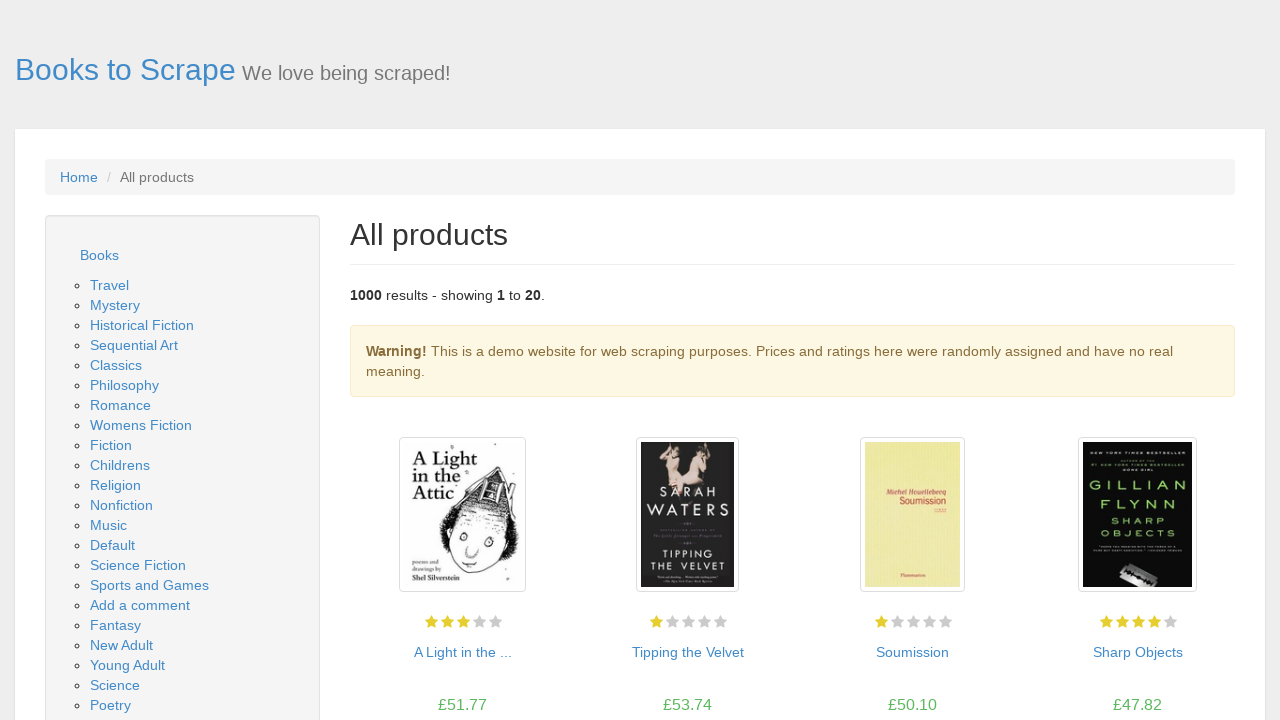

Initial book listings loaded on the catalog page
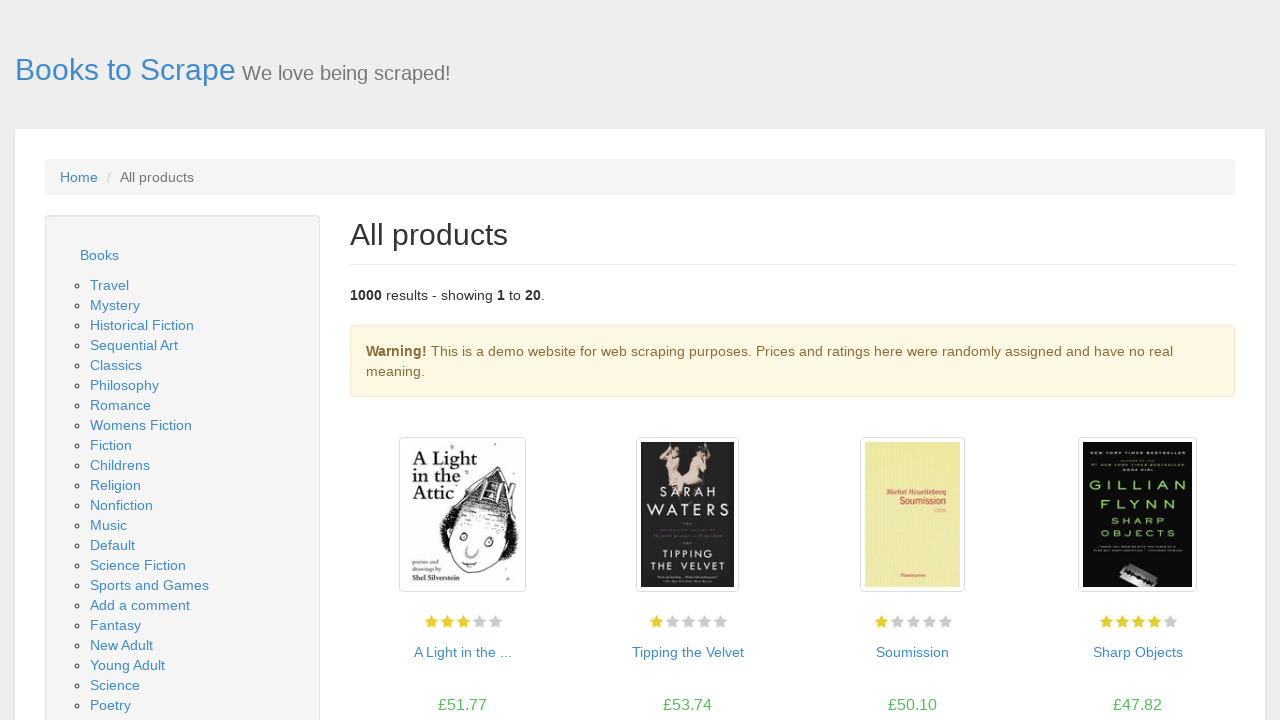

Checked for next button availability
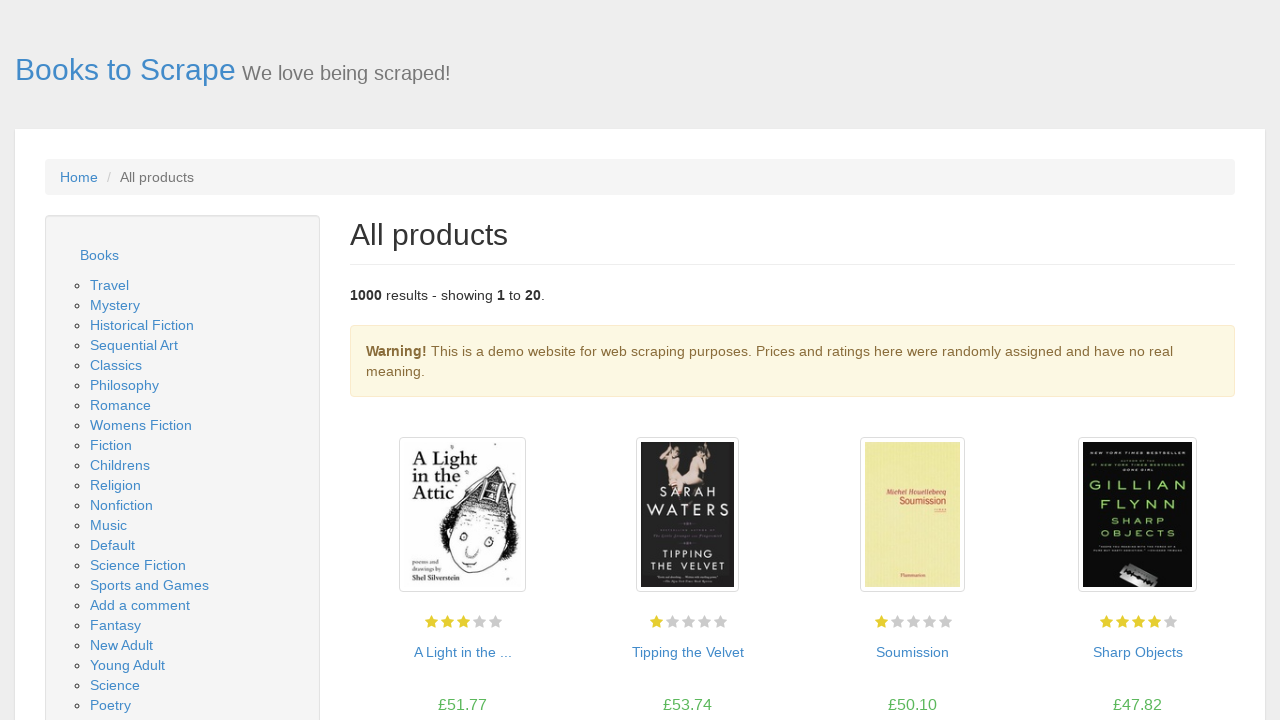

Clicked next button to navigate to page 2 at (1206, 654) on a:has-text('next')
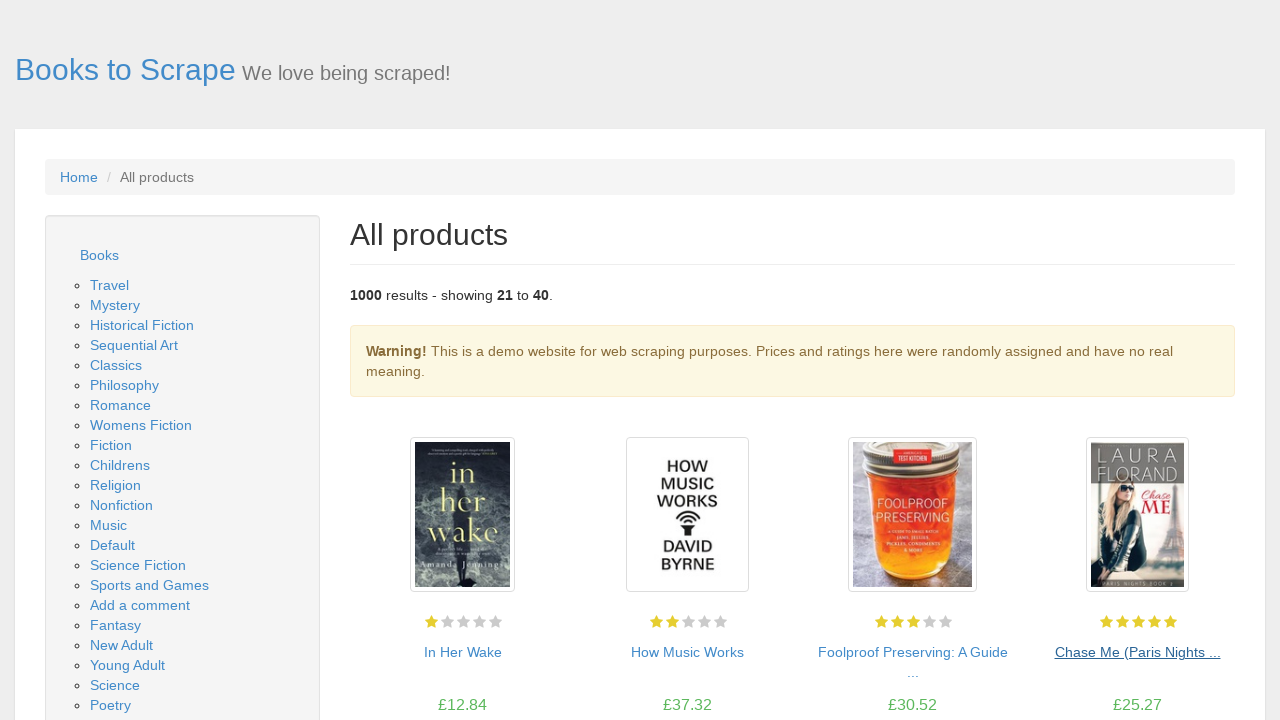

New page 2 book listings loaded
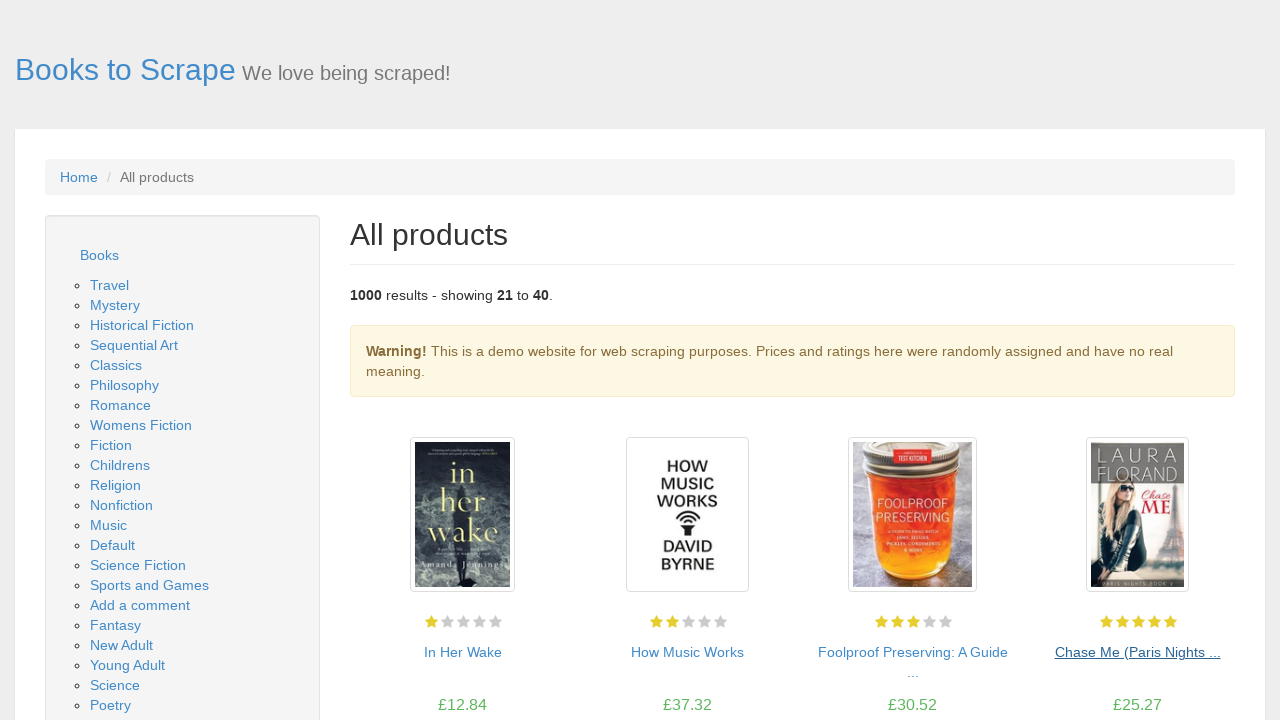

Checked for next button availability
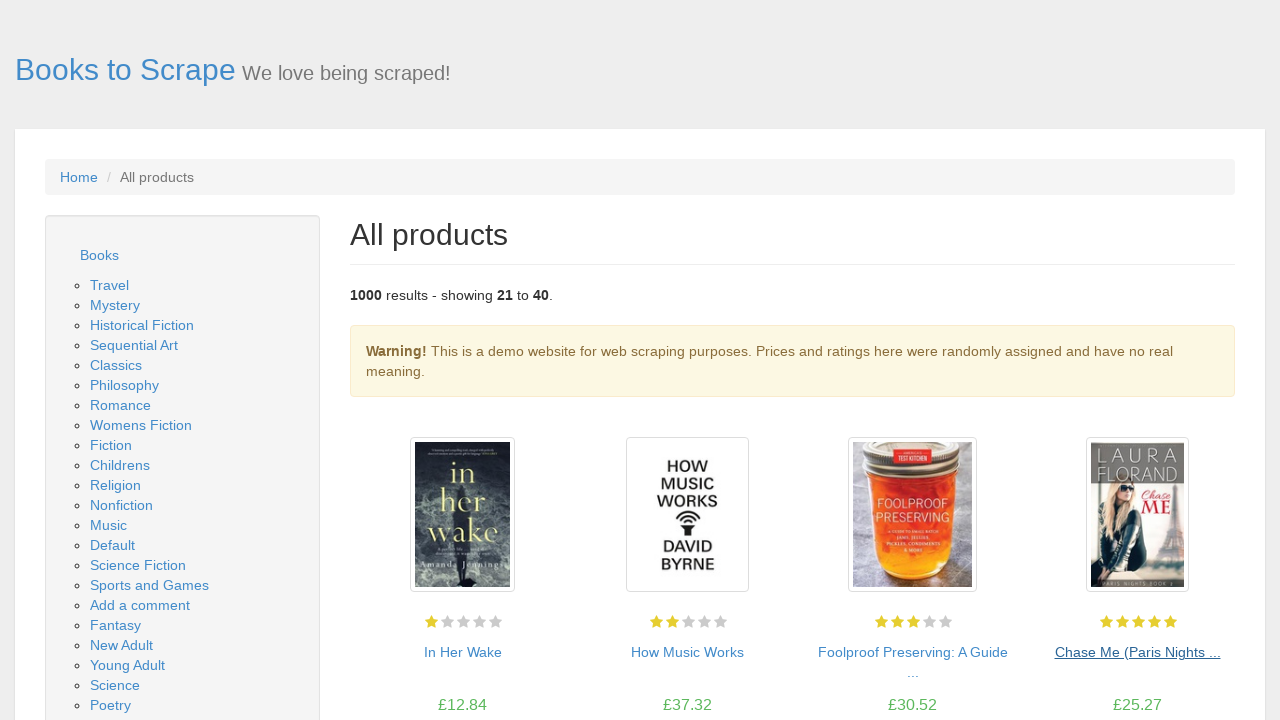

Clicked next button to navigate to page 3 at (1206, 654) on a:has-text('next')
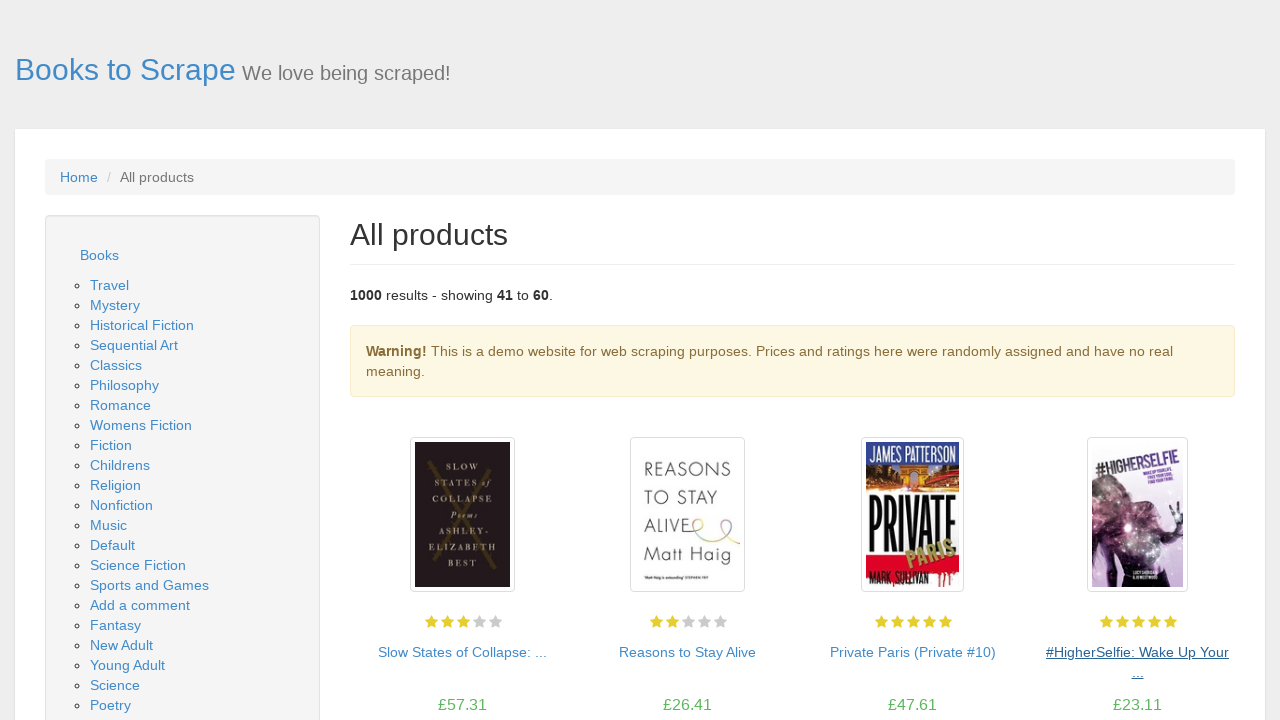

New page 3 book listings loaded
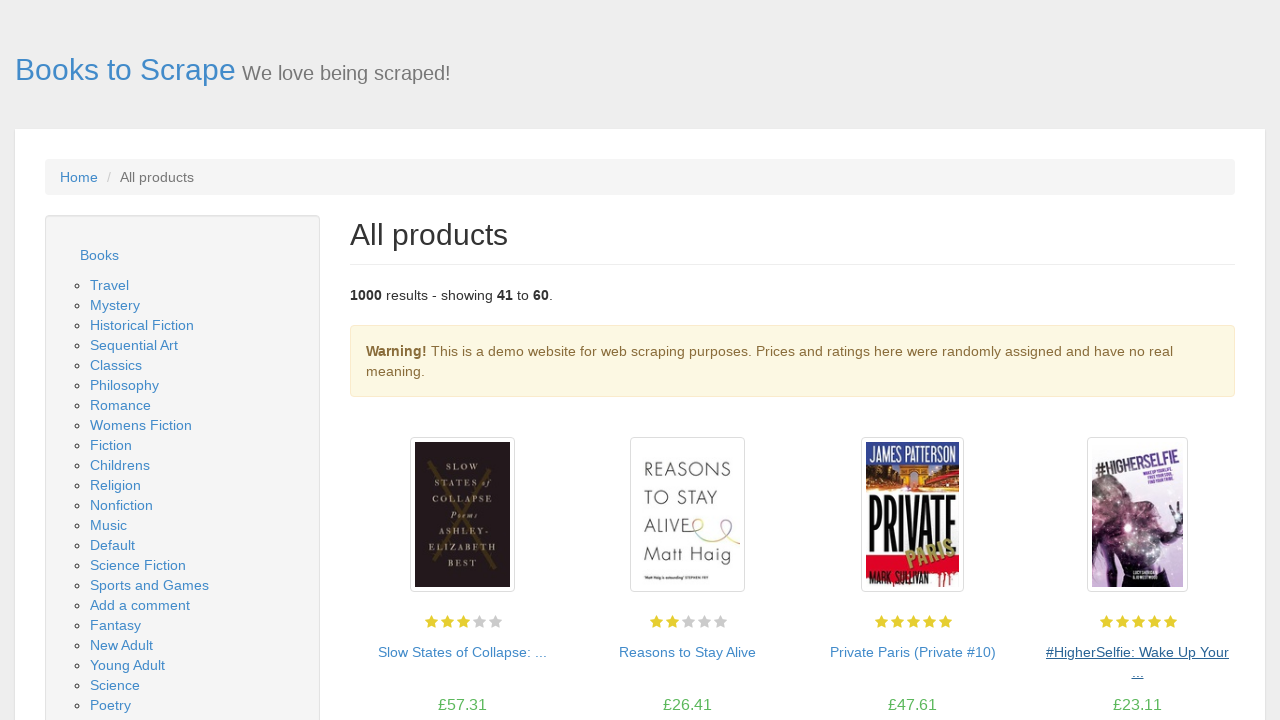

Checked for next button availability
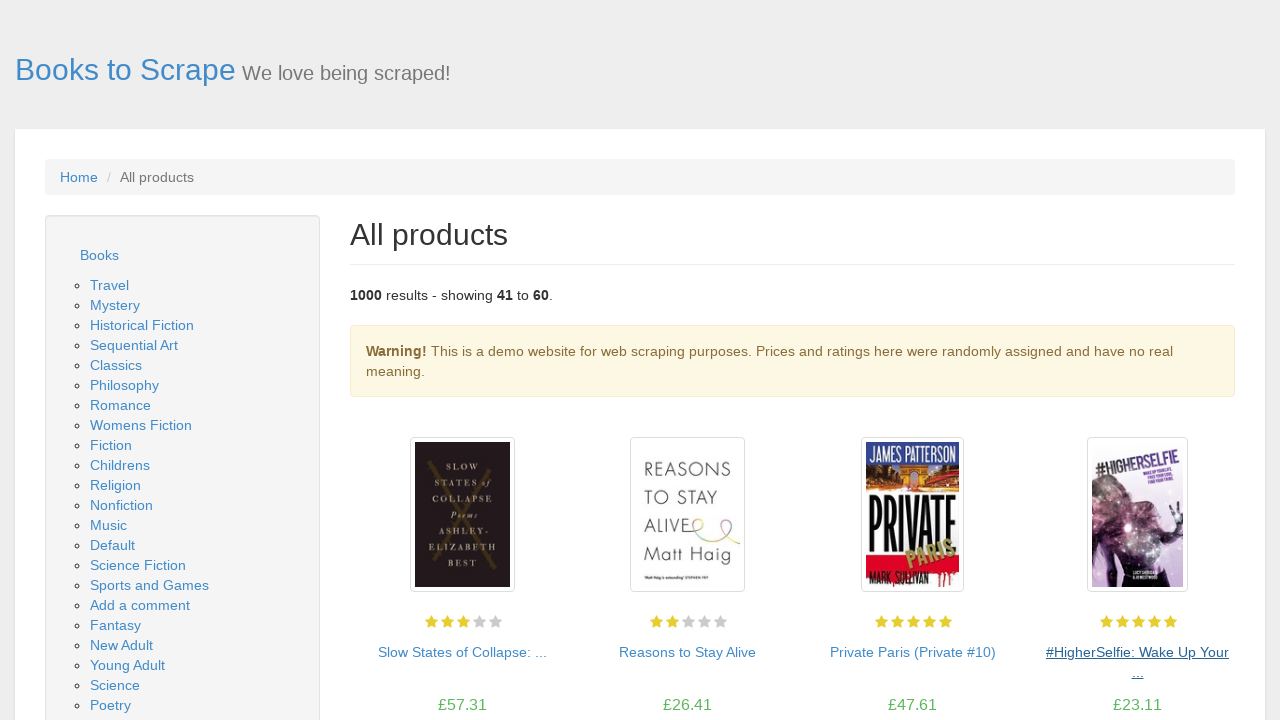

Clicked next button to navigate to page 4 at (1206, 654) on a:has-text('next')
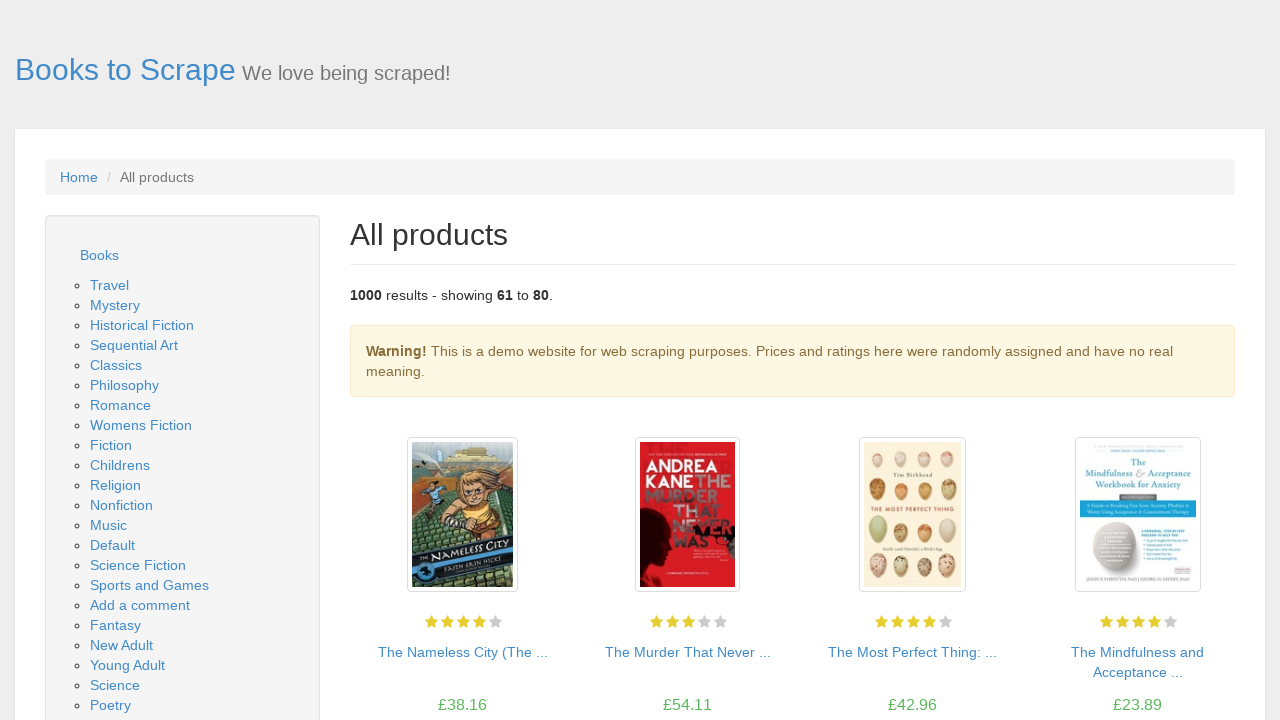

New page 4 book listings loaded
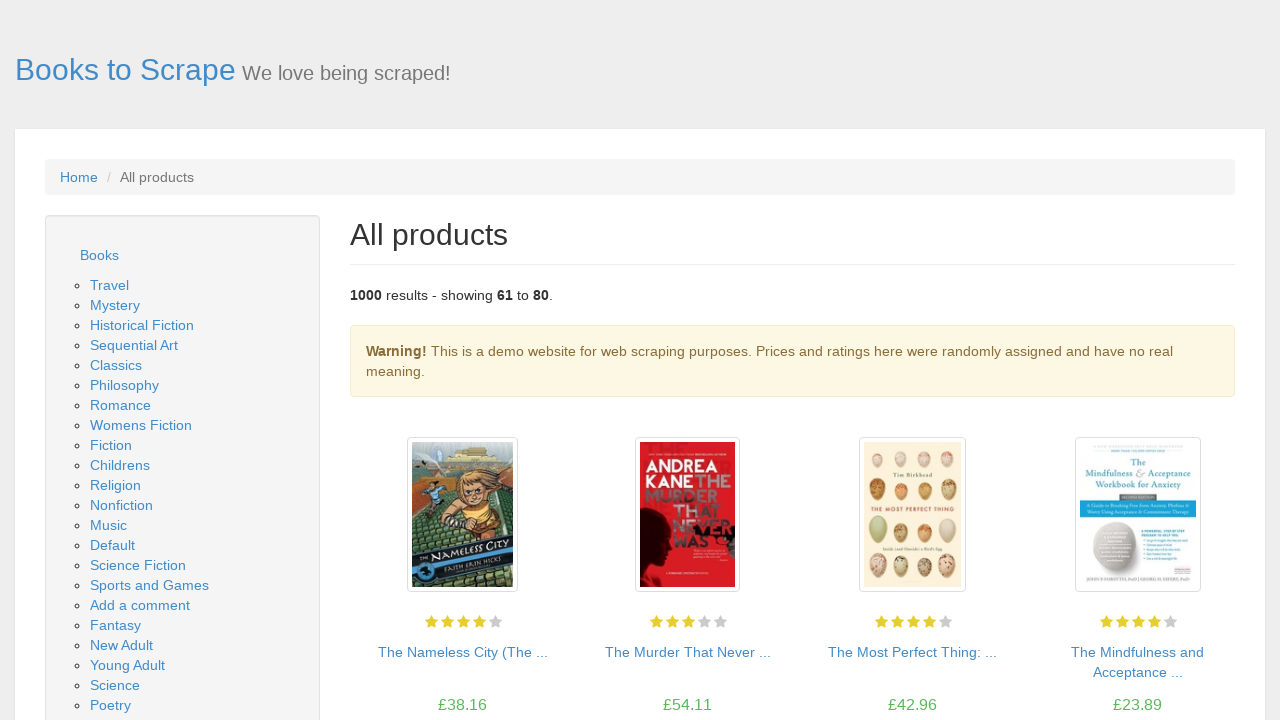

Checked for next button availability
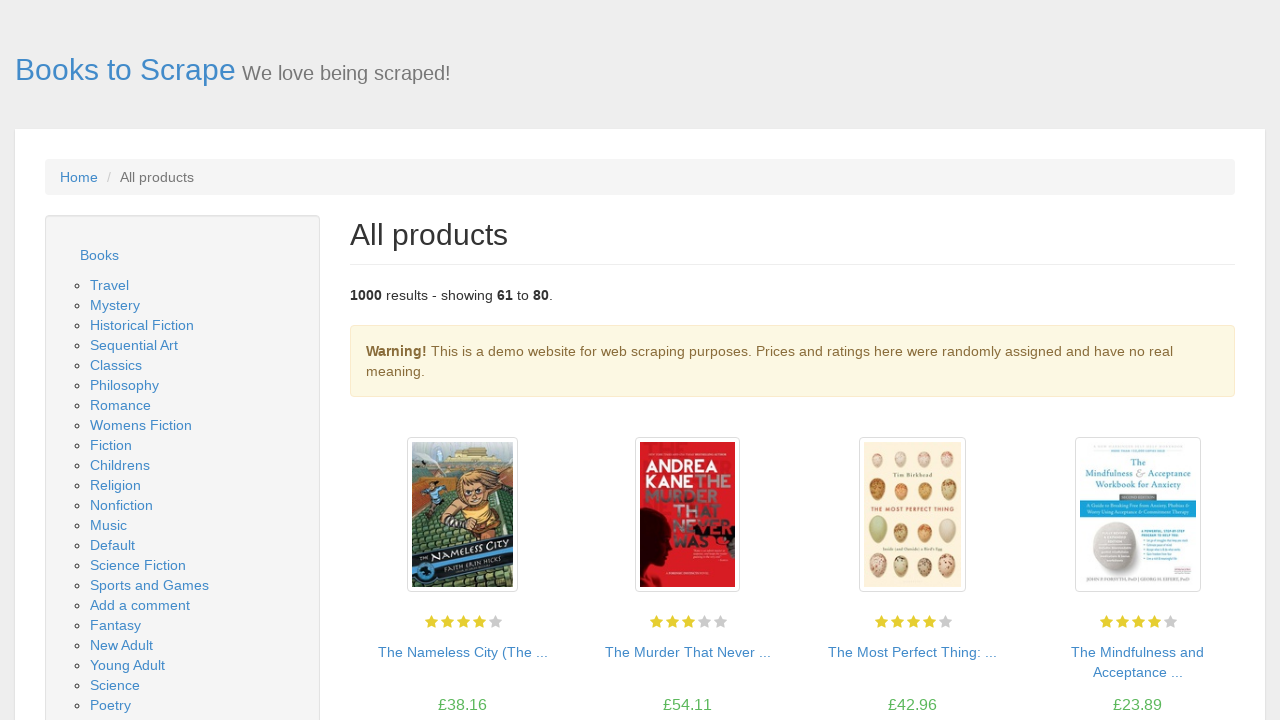

Clicked next button to navigate to page 5 at (1206, 654) on a:has-text('next')
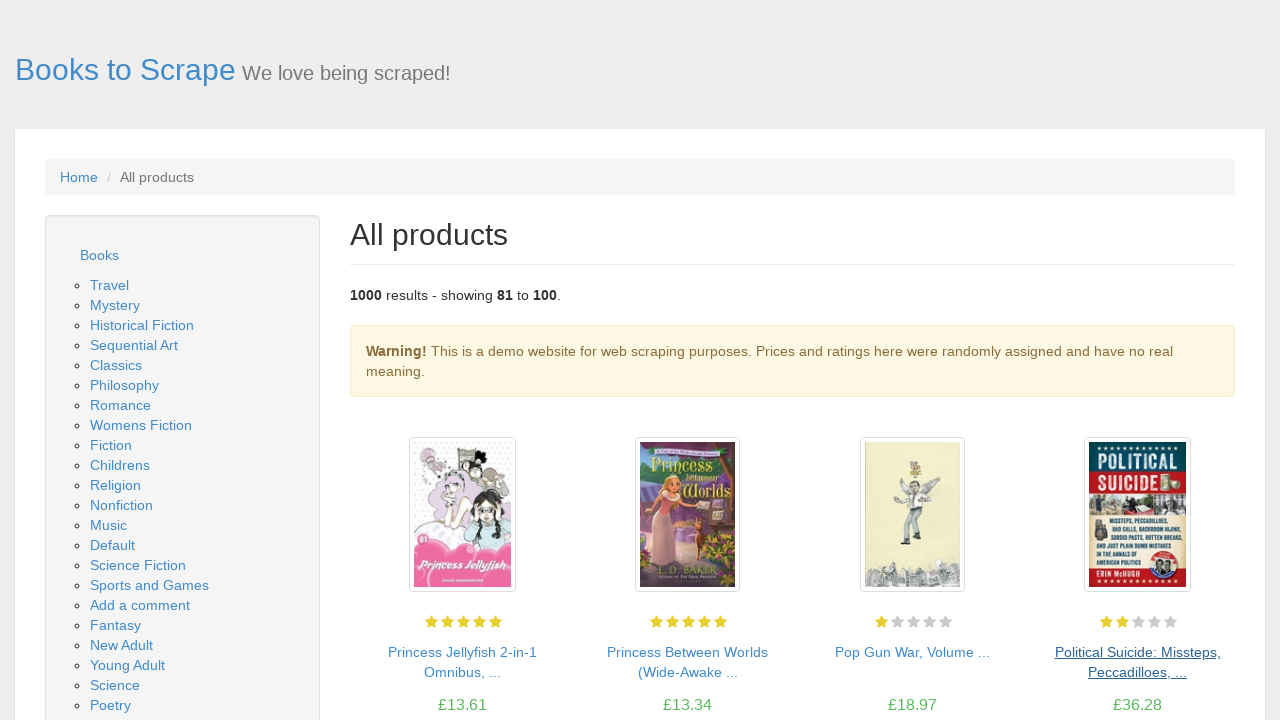

New page 5 book listings loaded
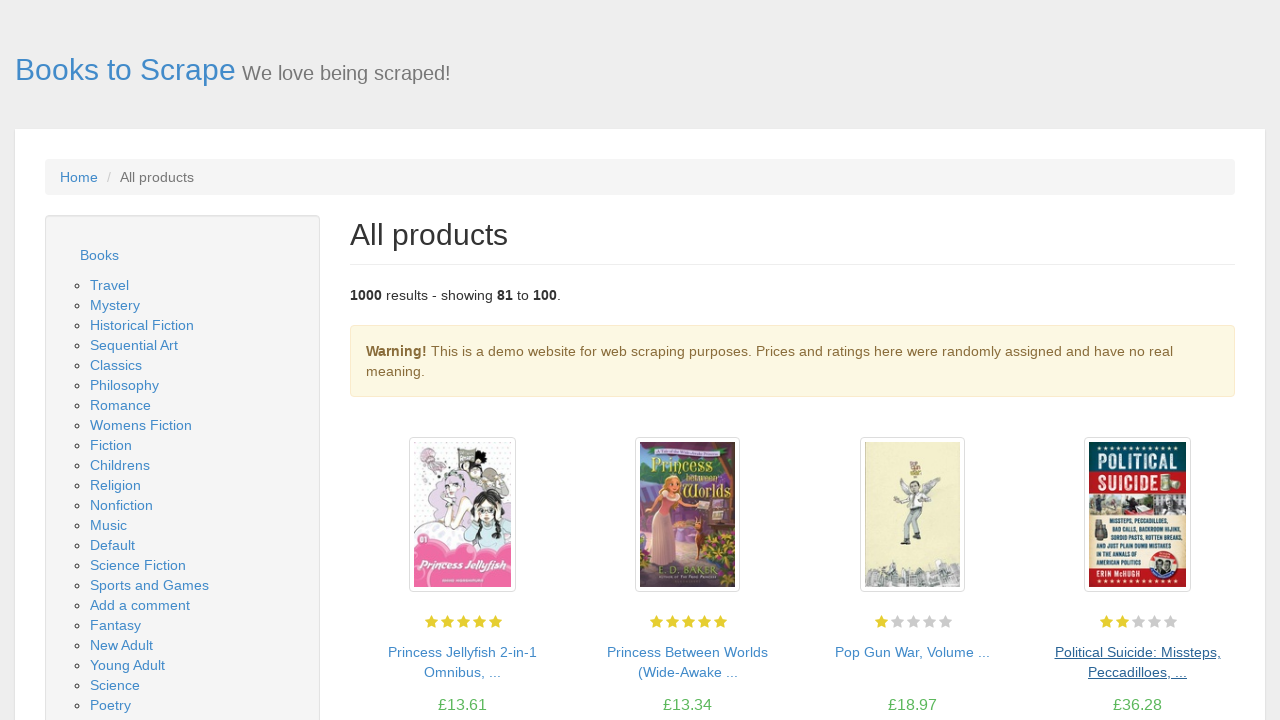

Checked for next button availability
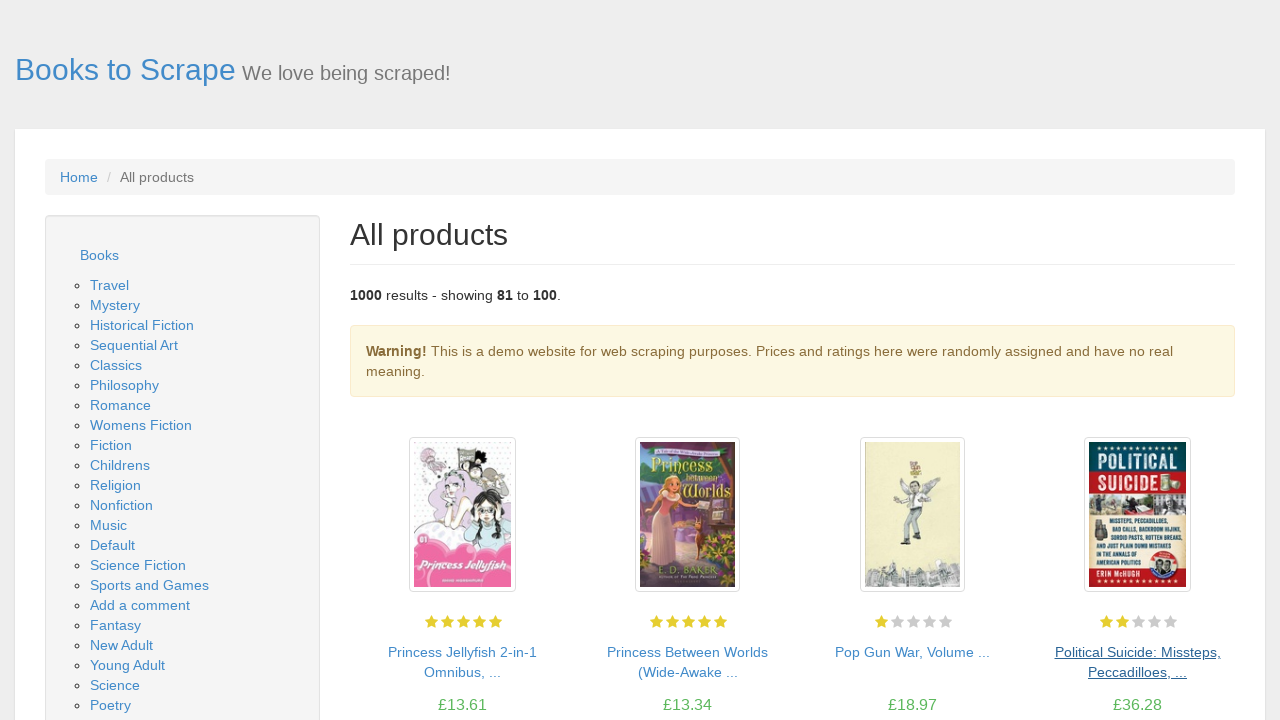

Clicked next button to navigate to page 6 at (1206, 654) on a:has-text('next')
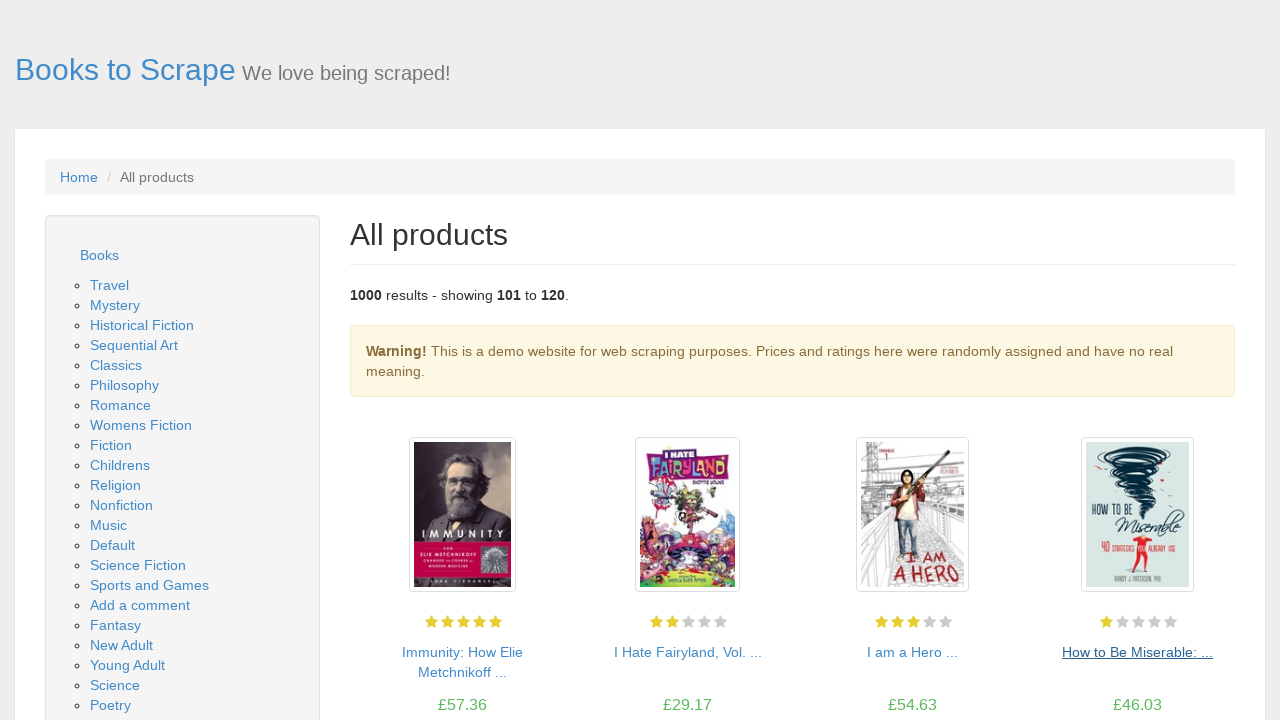

New page 6 book listings loaded
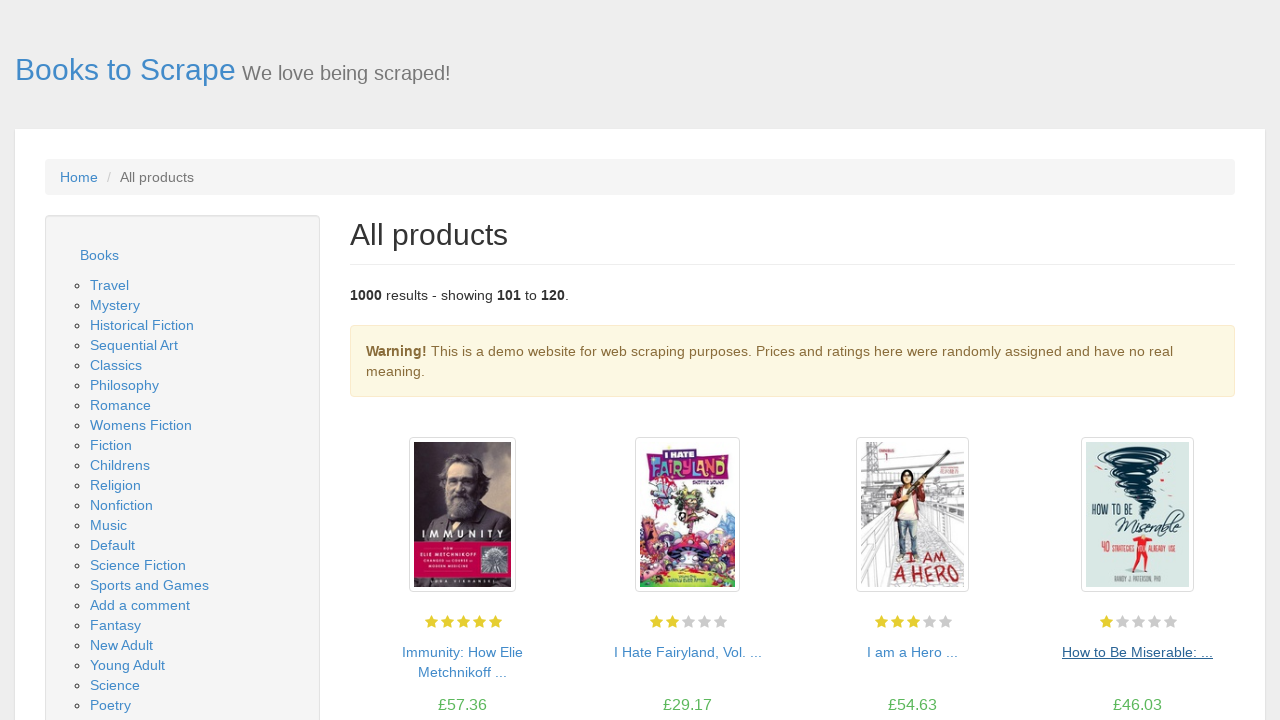

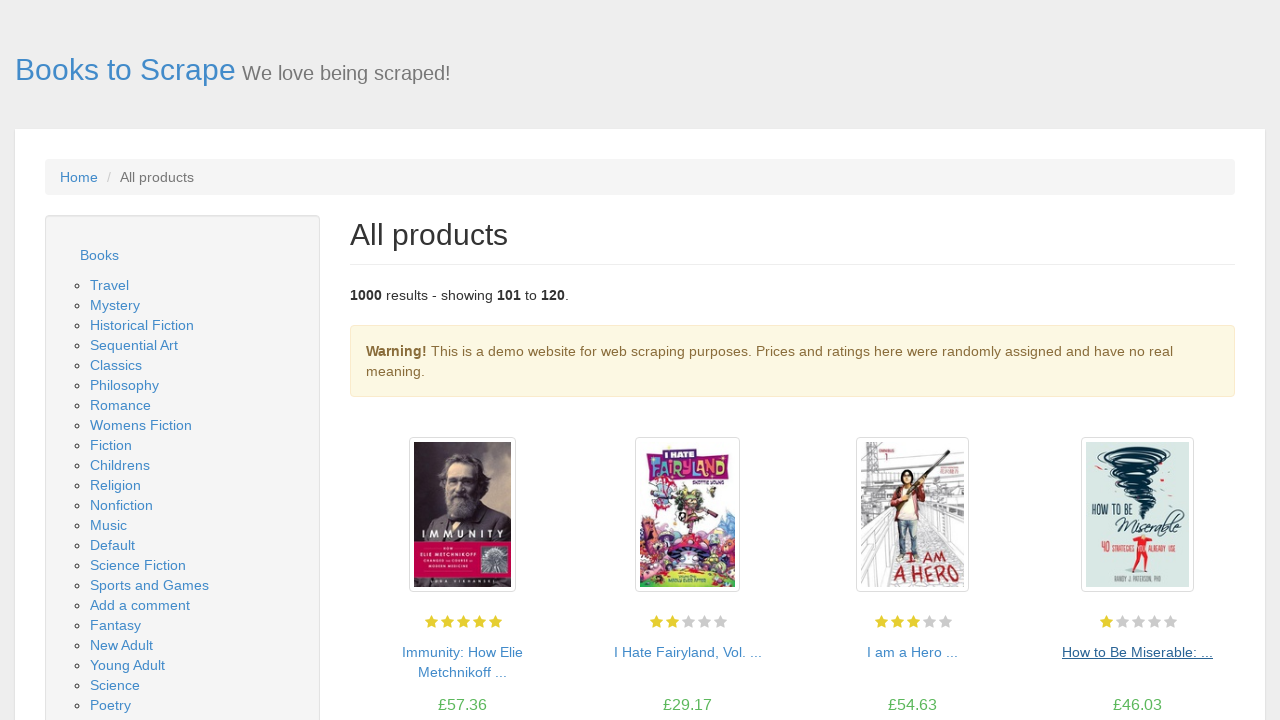